Tests the passenger selection dropdown functionality by opening the passenger info panel, incrementing adult count by 3, incrementing child count by 2, and closing the panel.

Starting URL: https://rahulshettyacademy.com/dropdownsPractise/

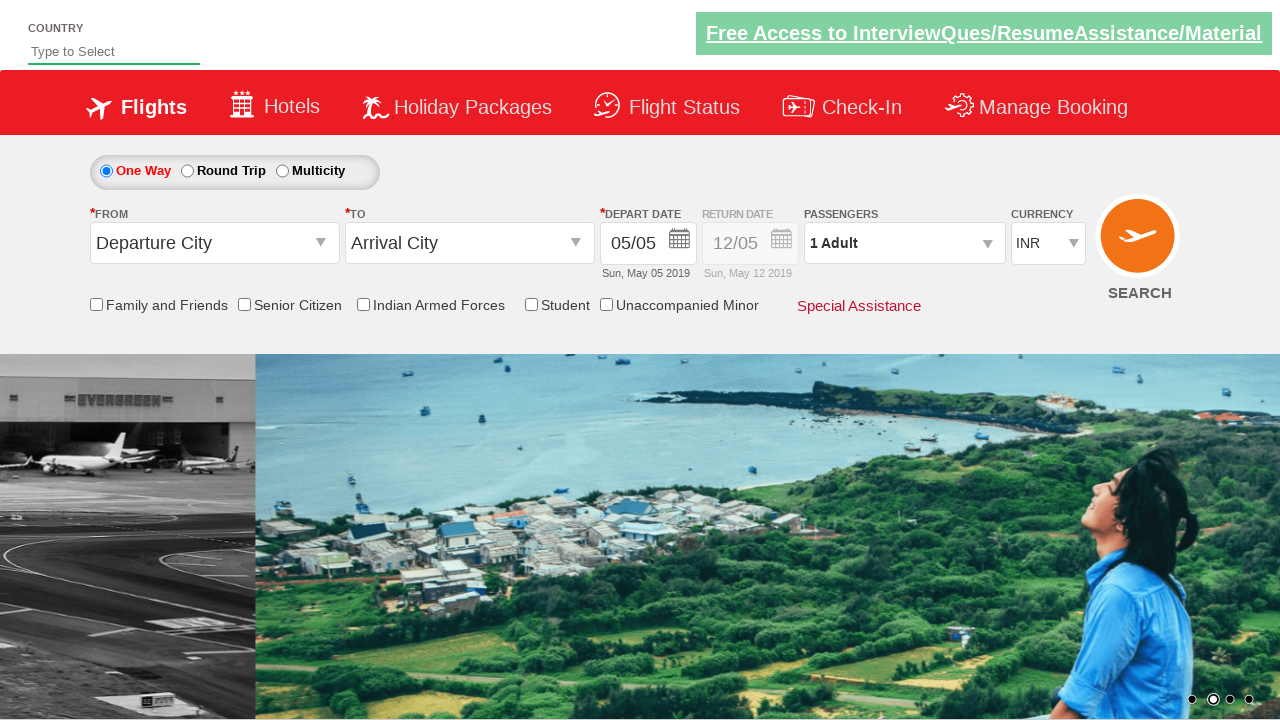

Page loaded with networkidle state
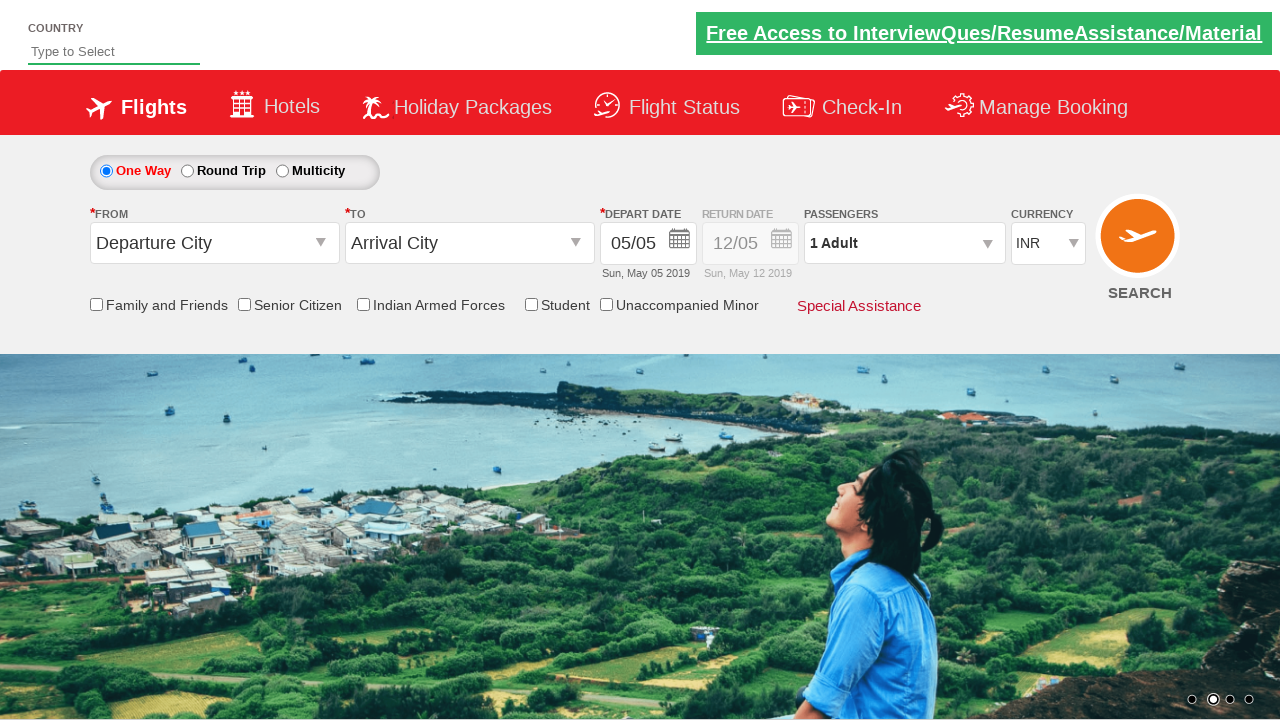

Clicked passenger info dropdown to open panel at (904, 243) on #divpaxinfo
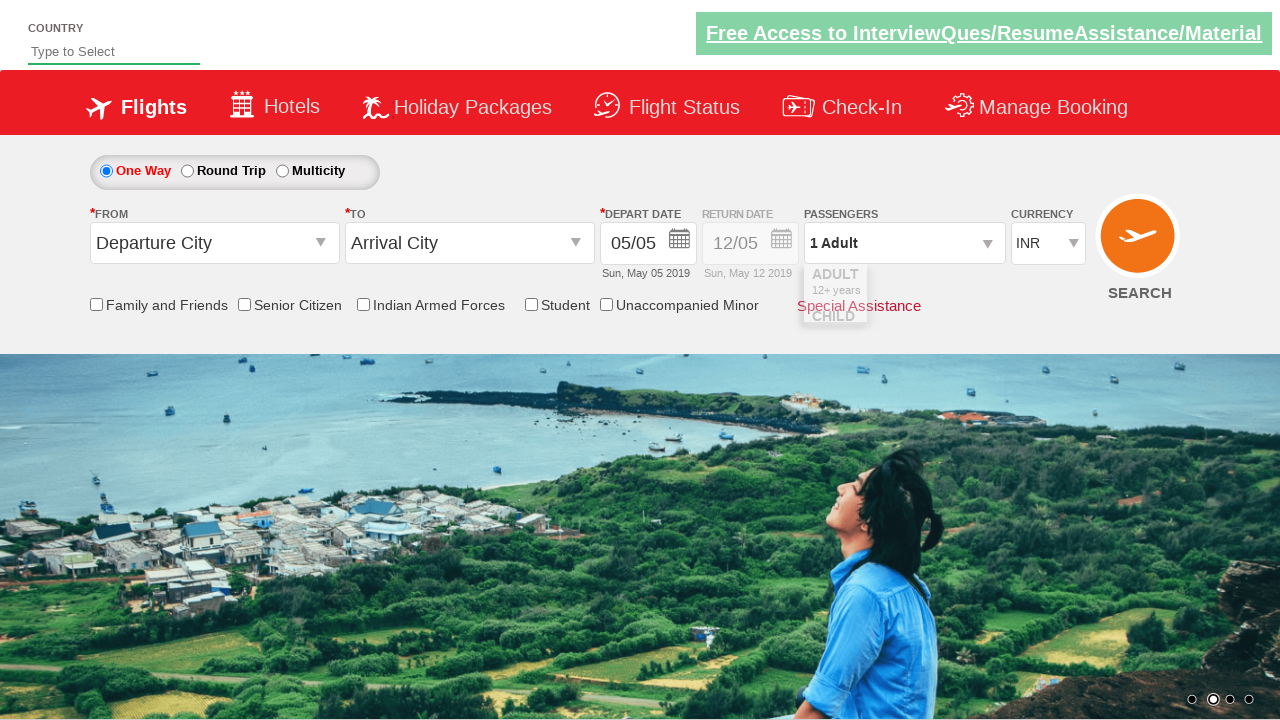

Adult increment button became visible
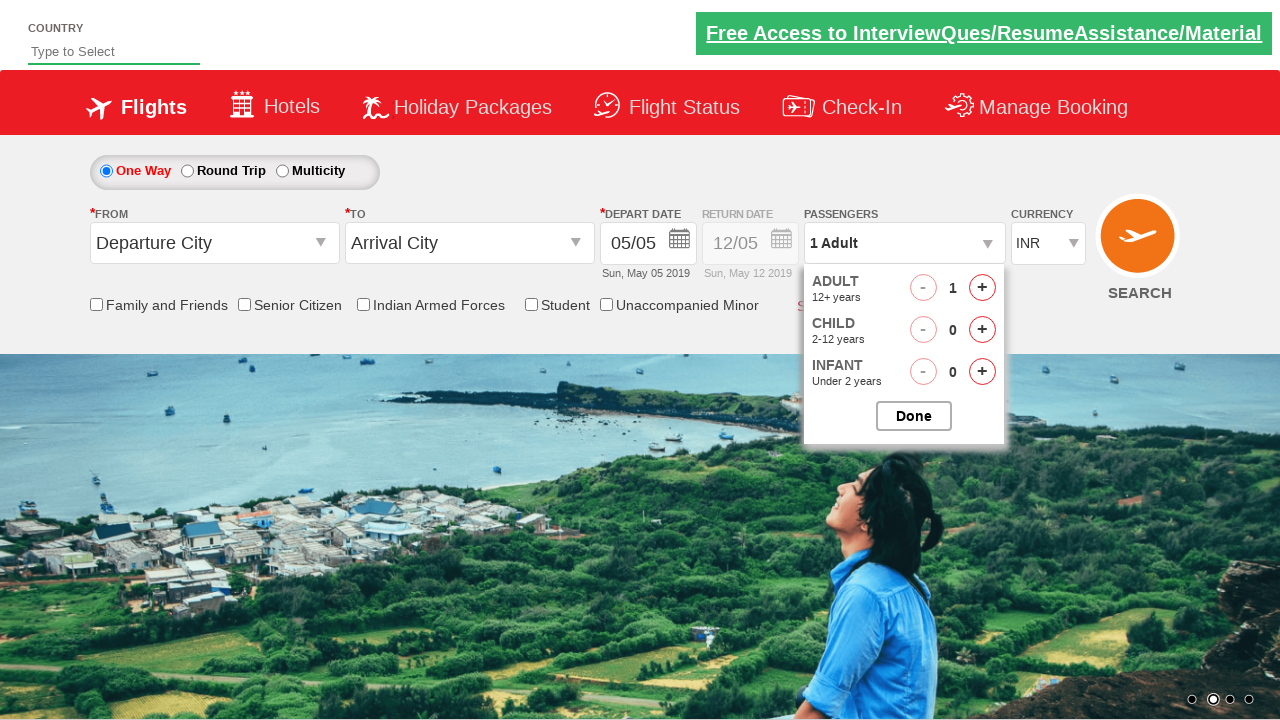

Incremented adult count (click 1 of 3) at (982, 288) on #hrefIncAdt
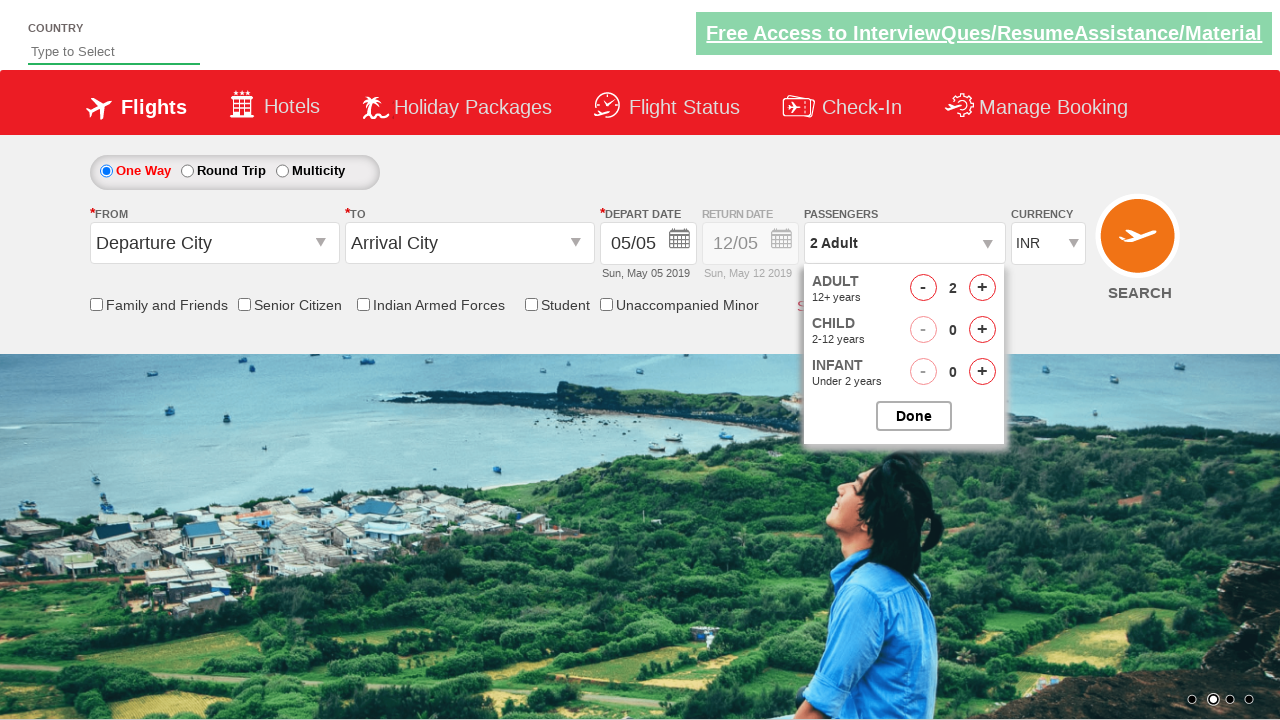

Incremented adult count (click 2 of 3) at (982, 288) on #hrefIncAdt
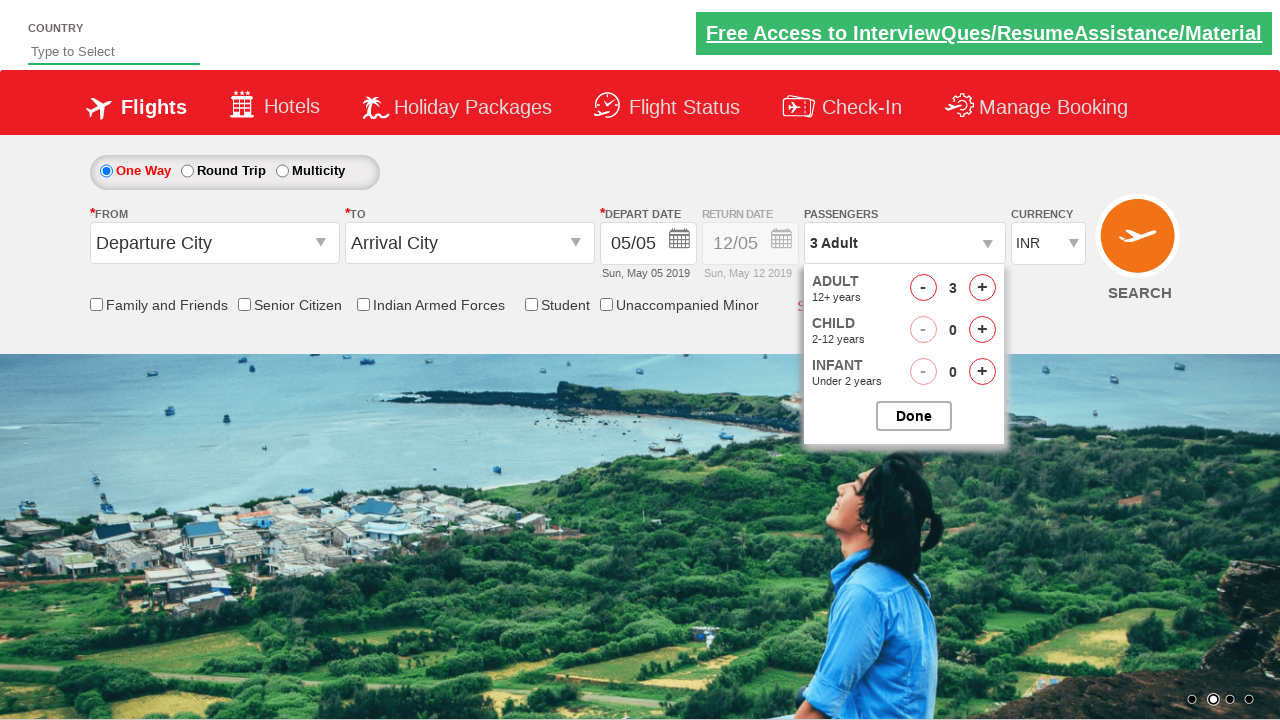

Incremented adult count (click 3 of 3) at (982, 288) on #hrefIncAdt
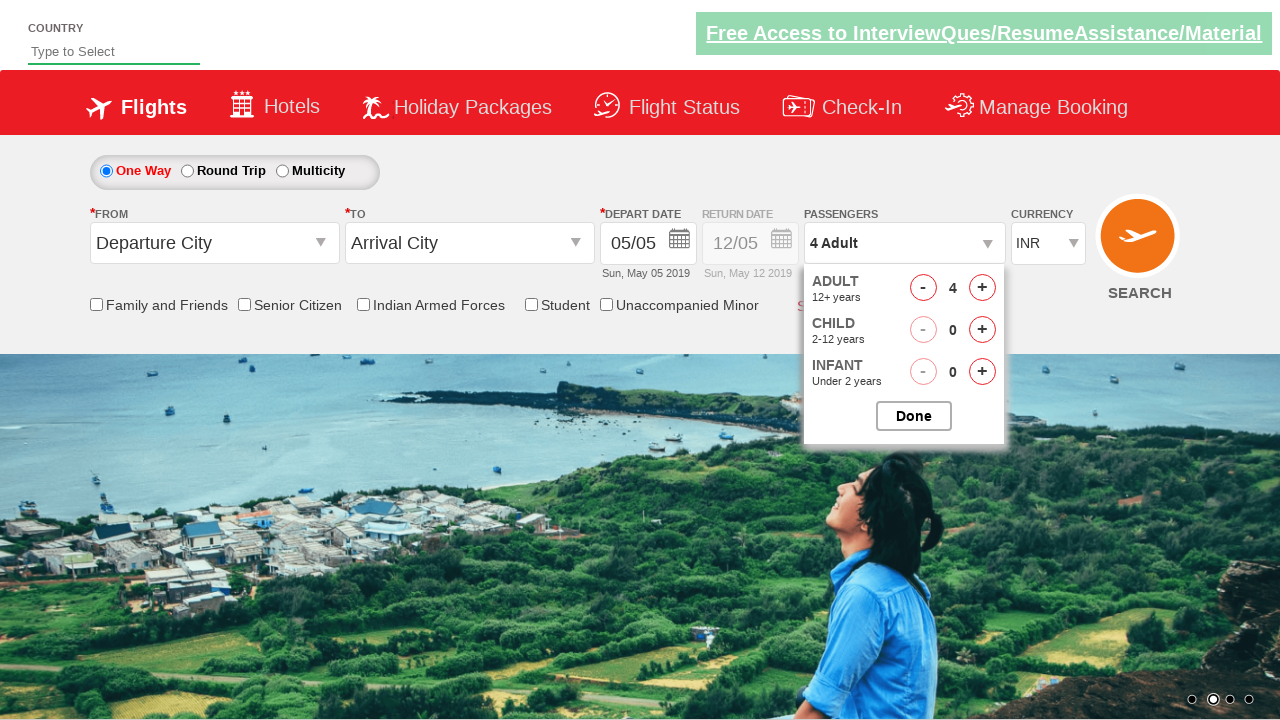

Incremented child count (click 1 of 2) at (982, 330) on #hrefIncChd
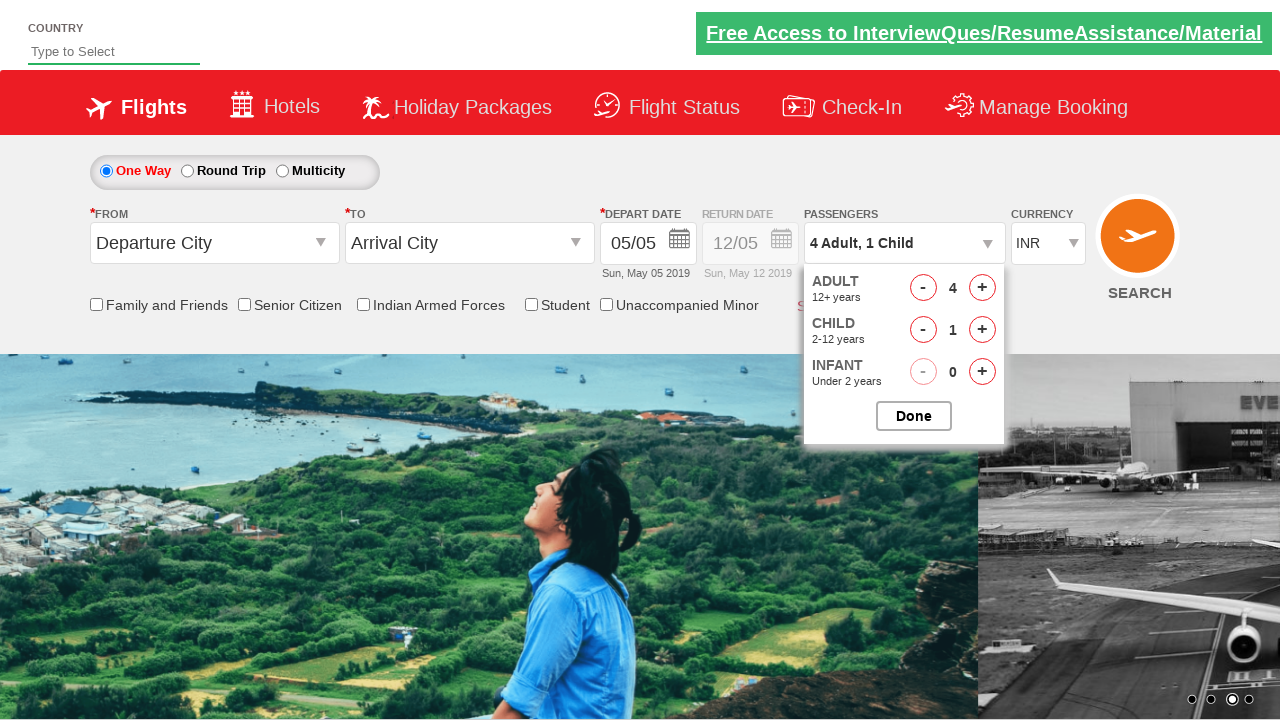

Incremented child count (click 2 of 2) at (982, 330) on #hrefIncChd
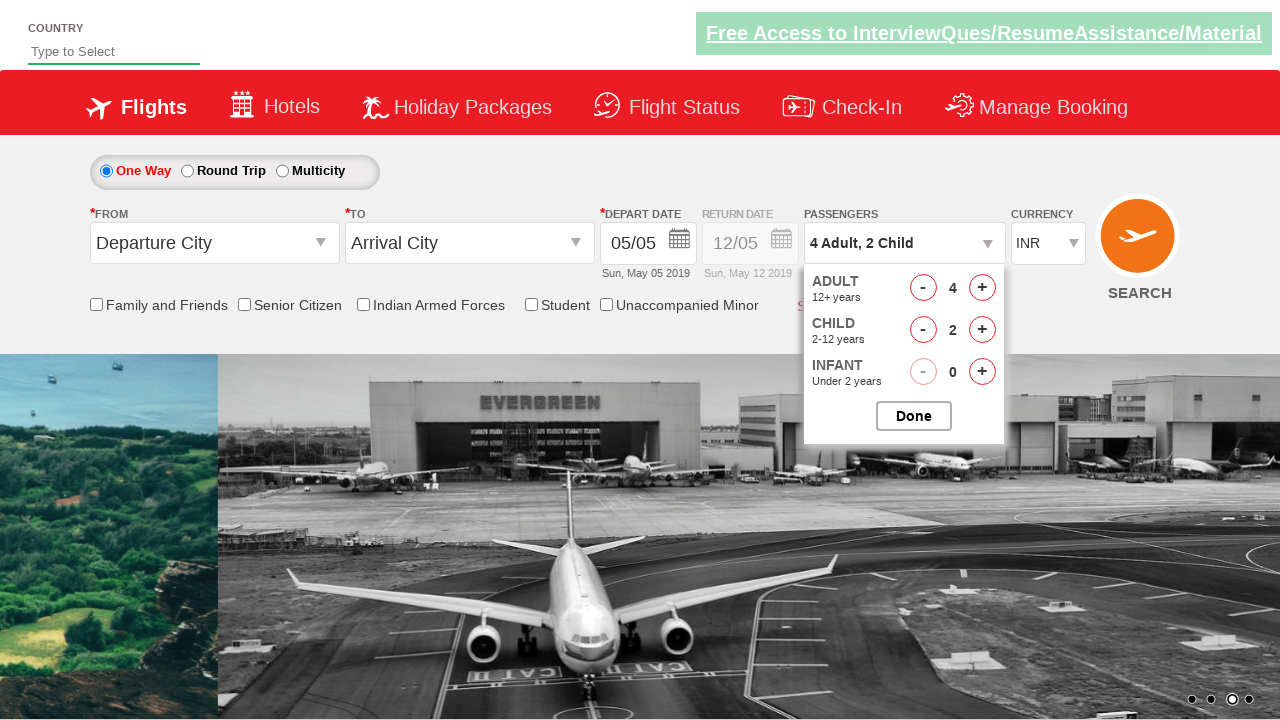

Clicked button to close passenger selection panel at (914, 416) on #btnclosepaxoption
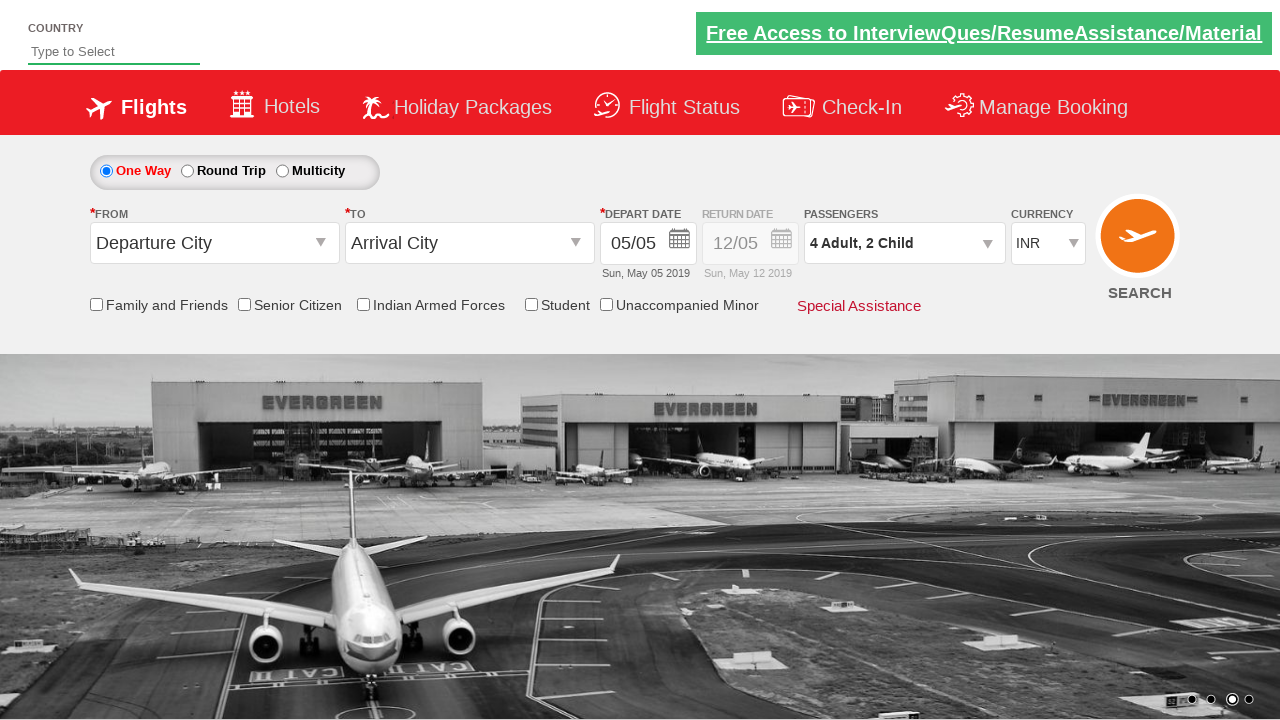

Waited 1 second for panel to fully close
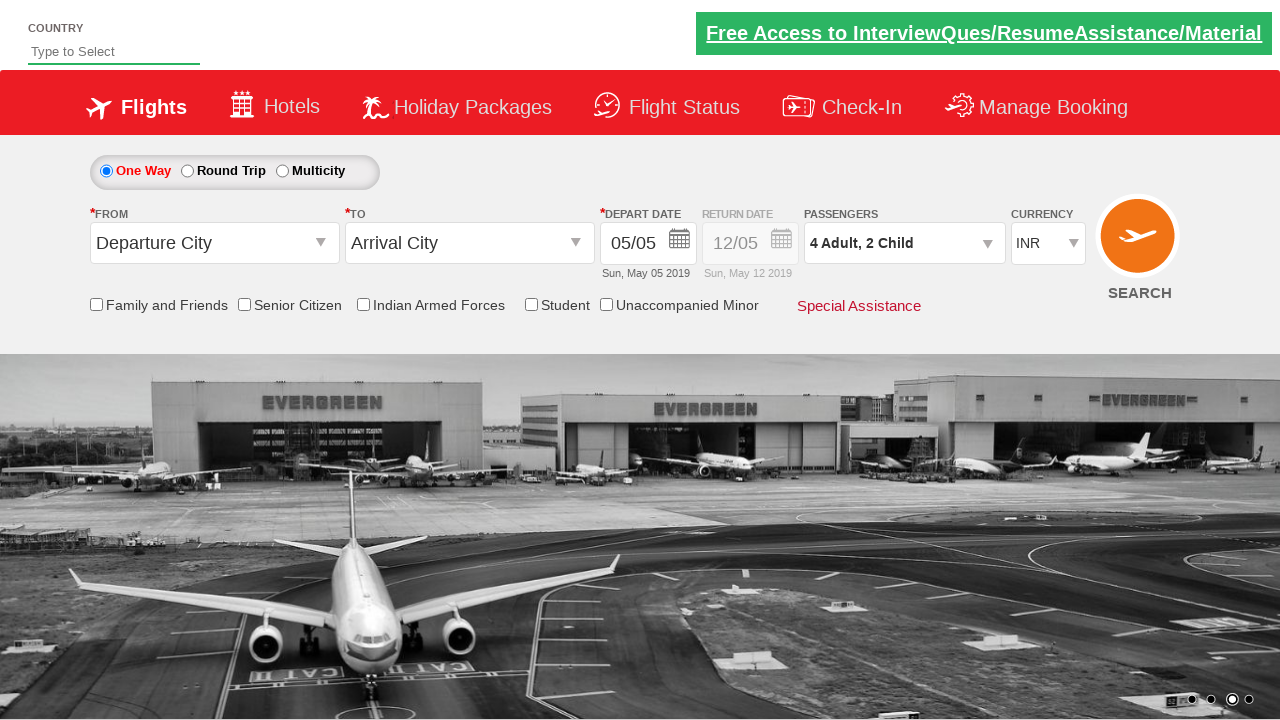

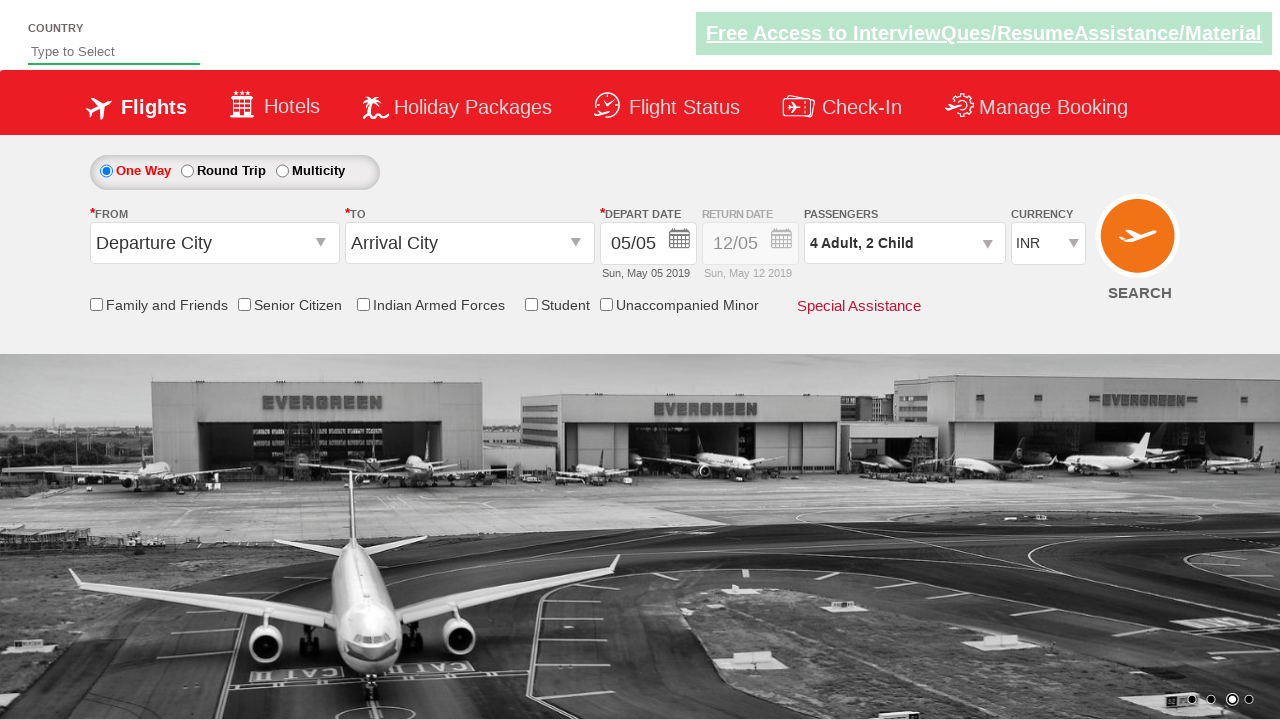